Tests drag and drop functionality on jQuery UI demo page by dragging an element and dropping it onto a target area

Starting URL: https://jqueryui.com/droppable/

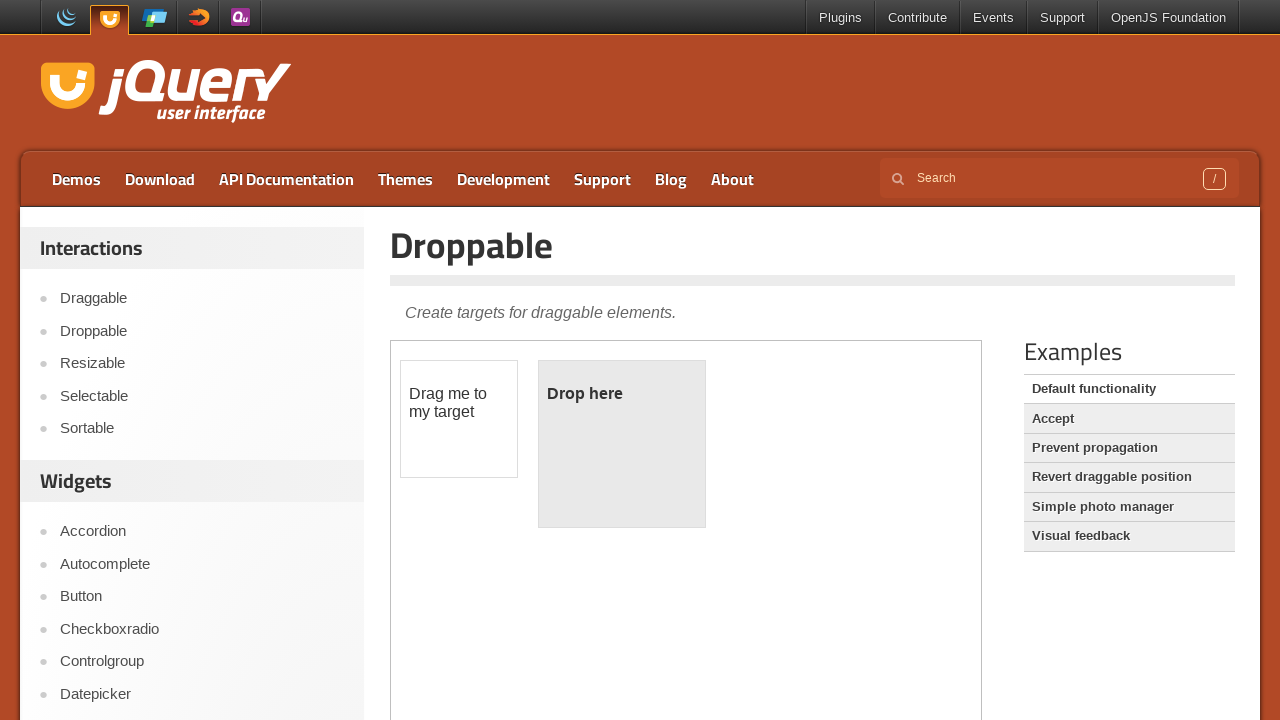

Located iframe containing the drag and drop demo
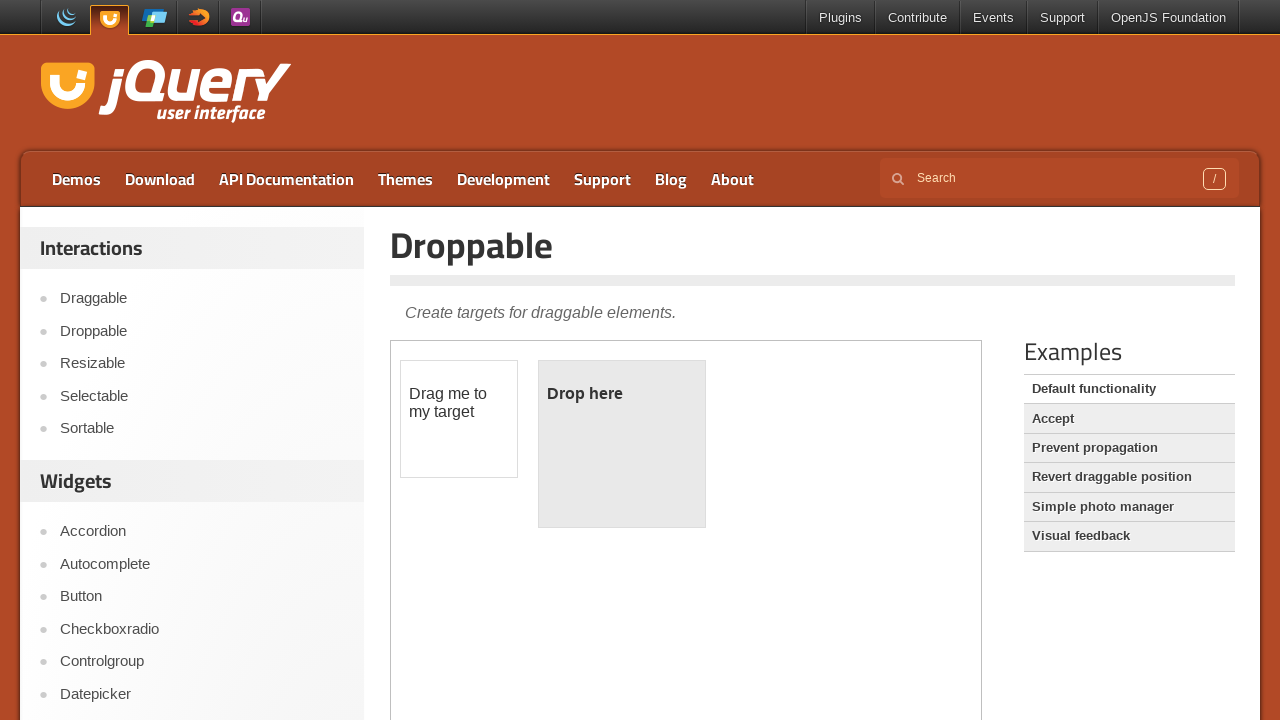

Located draggable element within iframe
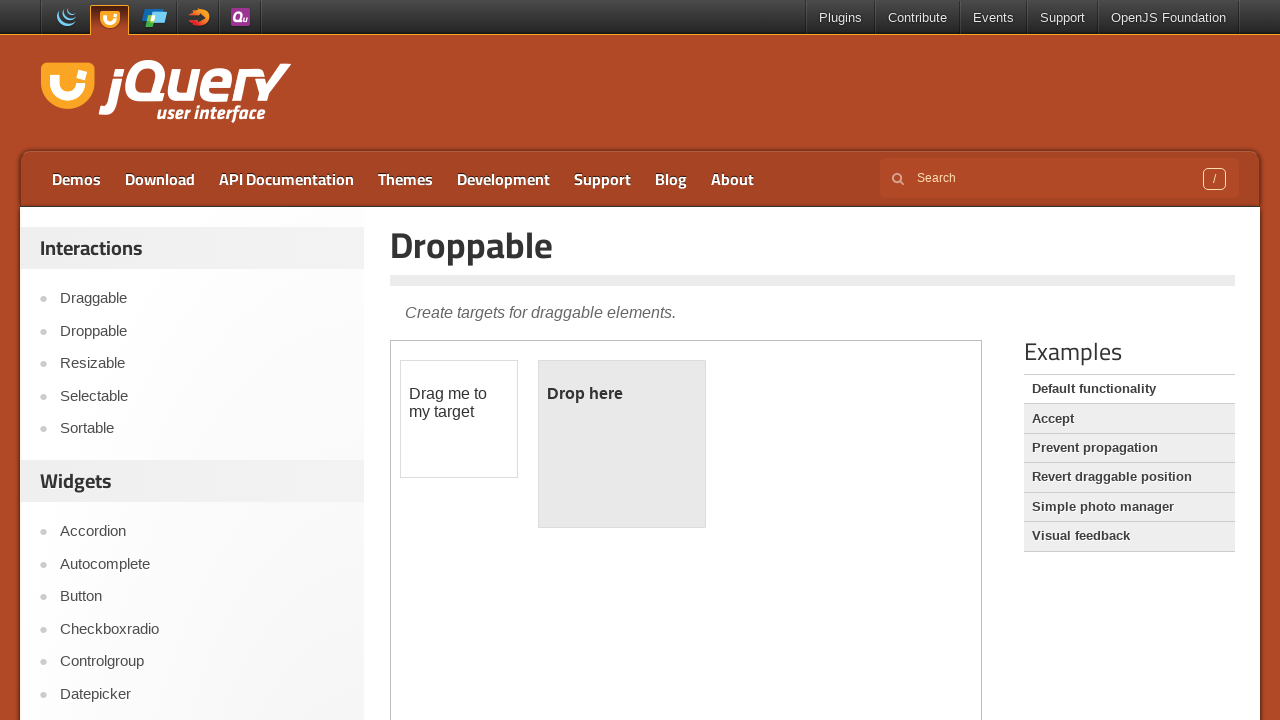

Located drop target element within iframe
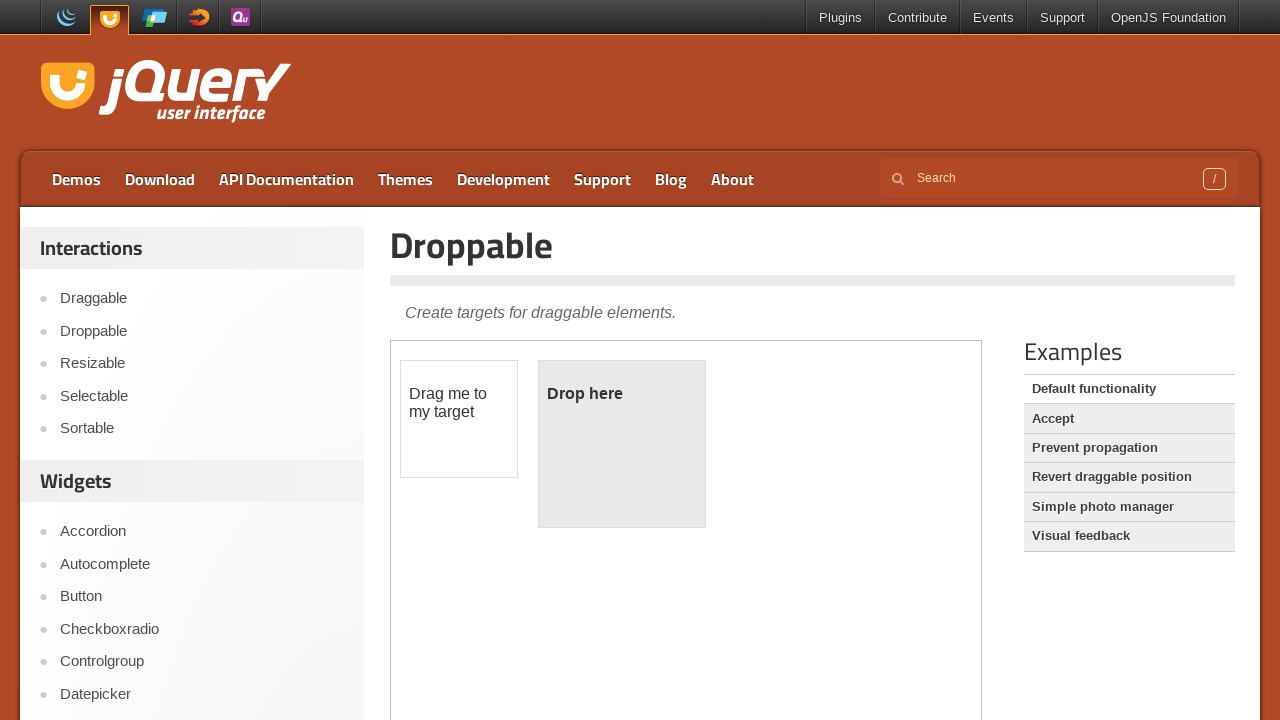

Dragged element and dropped it onto target area at (622, 444)
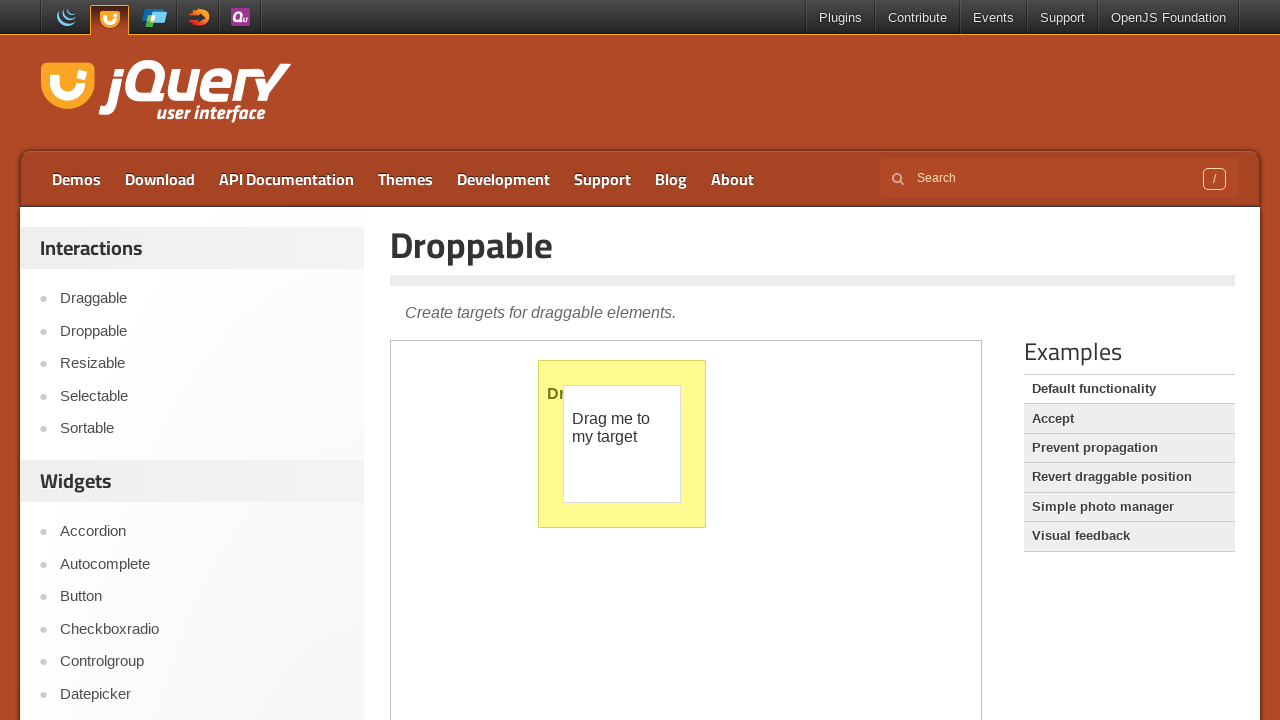

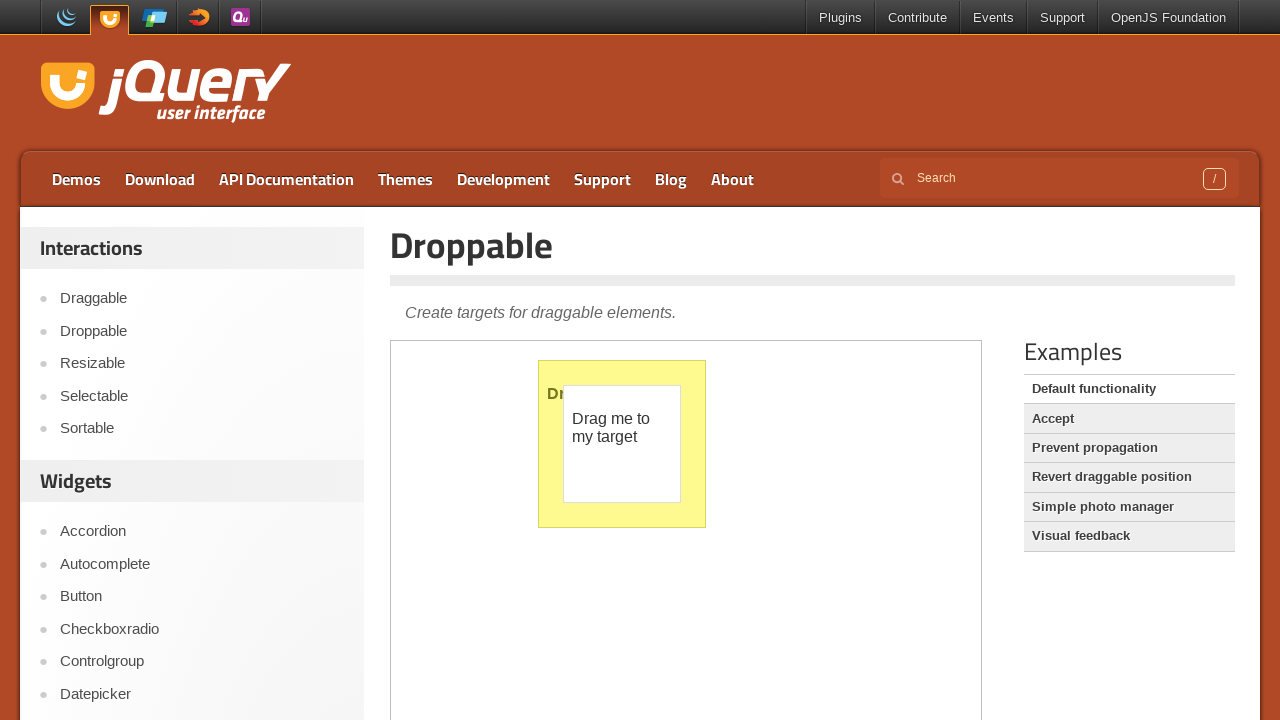